Tests drag and drop functionality on jQueryUI demo page by dragging an element and dropping it onto a target droppable area within an iframe

Starting URL: https://jqueryui.com/droppable/

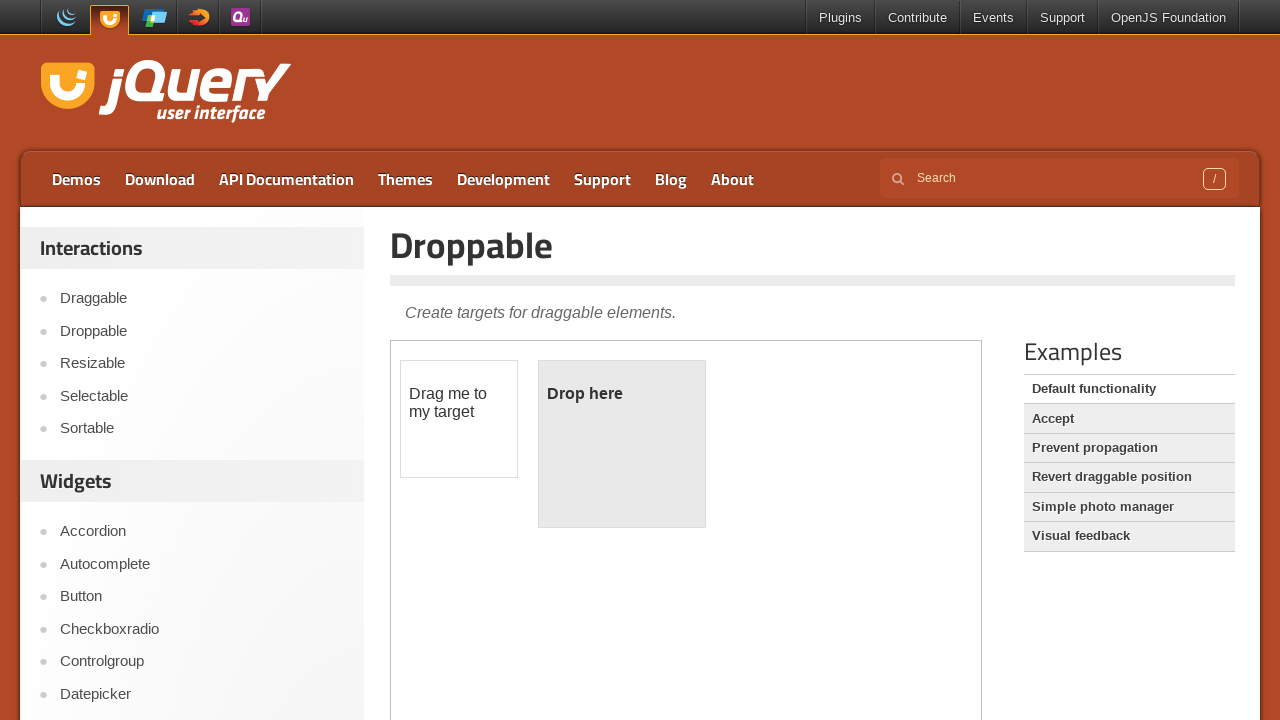

Located the demo iframe containing drag and drop functionality
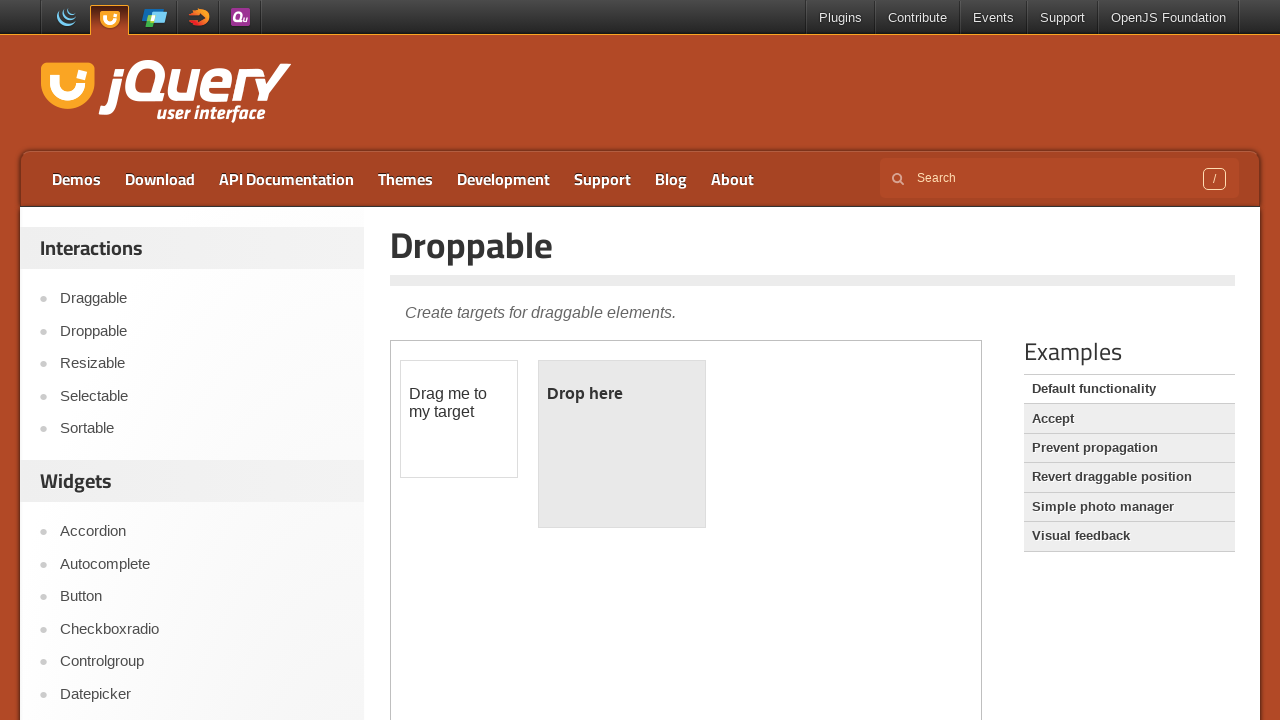

Located the draggable element within the iframe
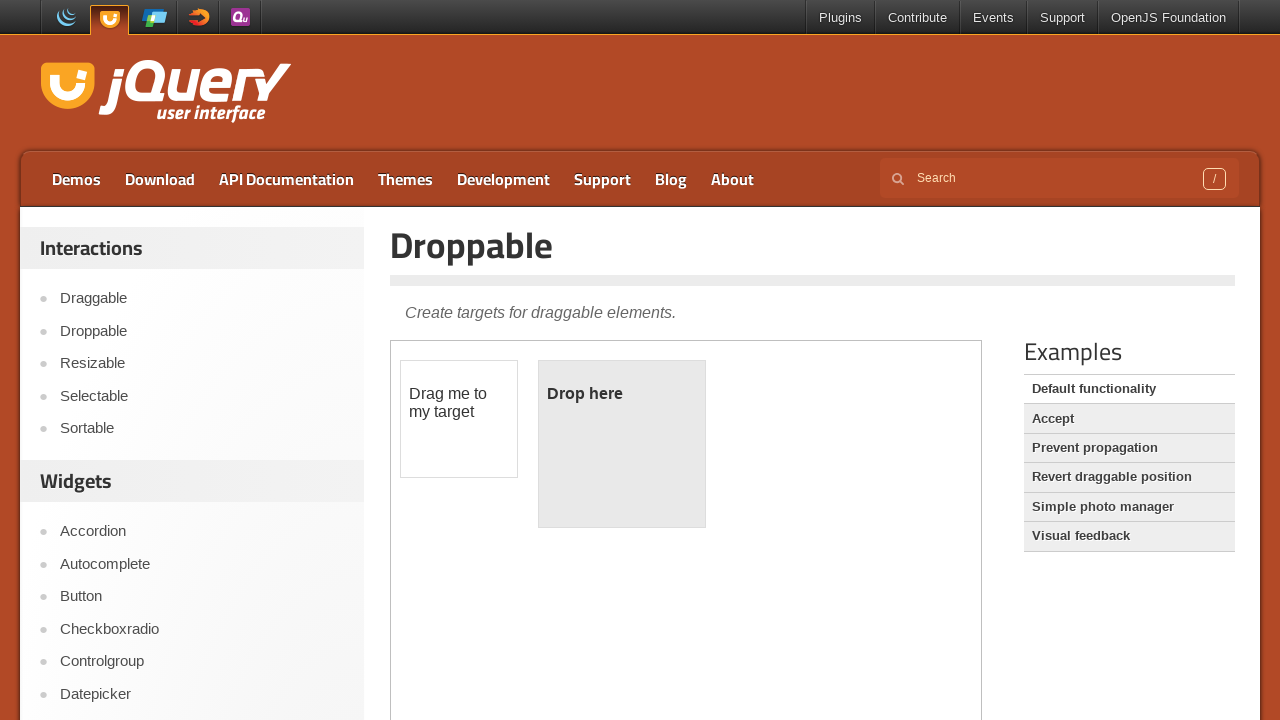

Located the droppable target element within the iframe
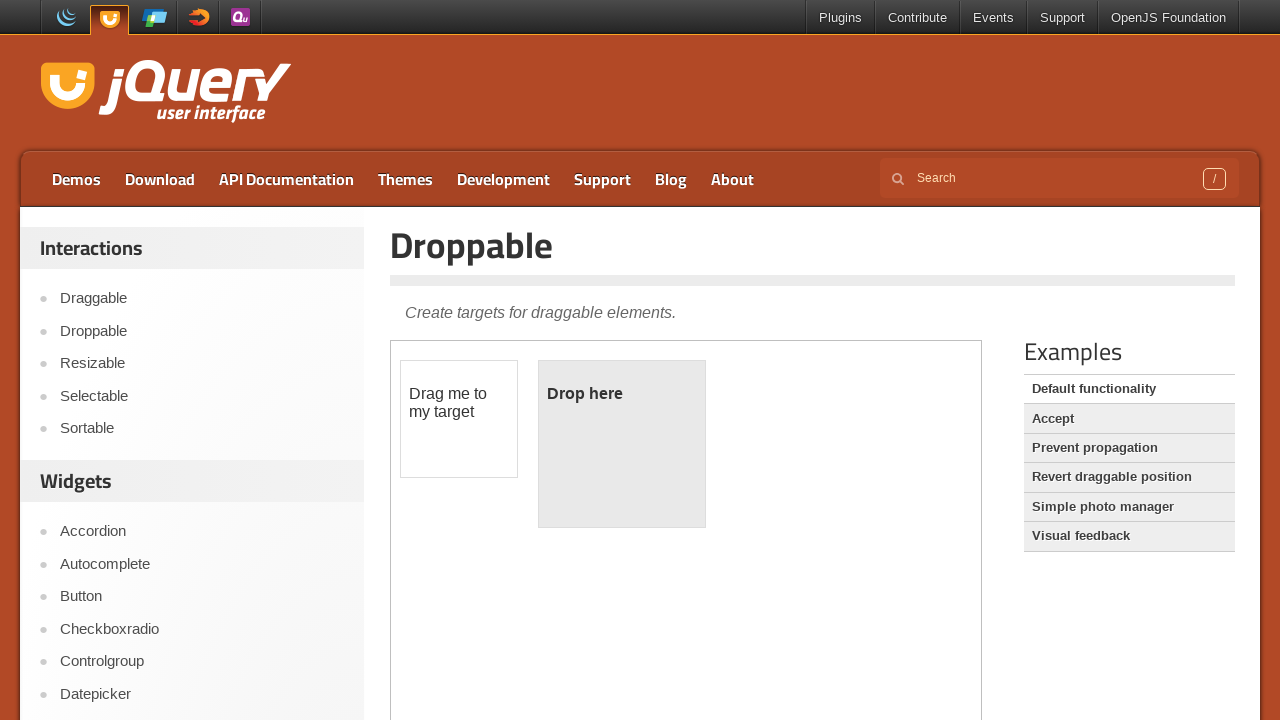

Dragged the draggable element and dropped it onto the droppable area at (622, 444)
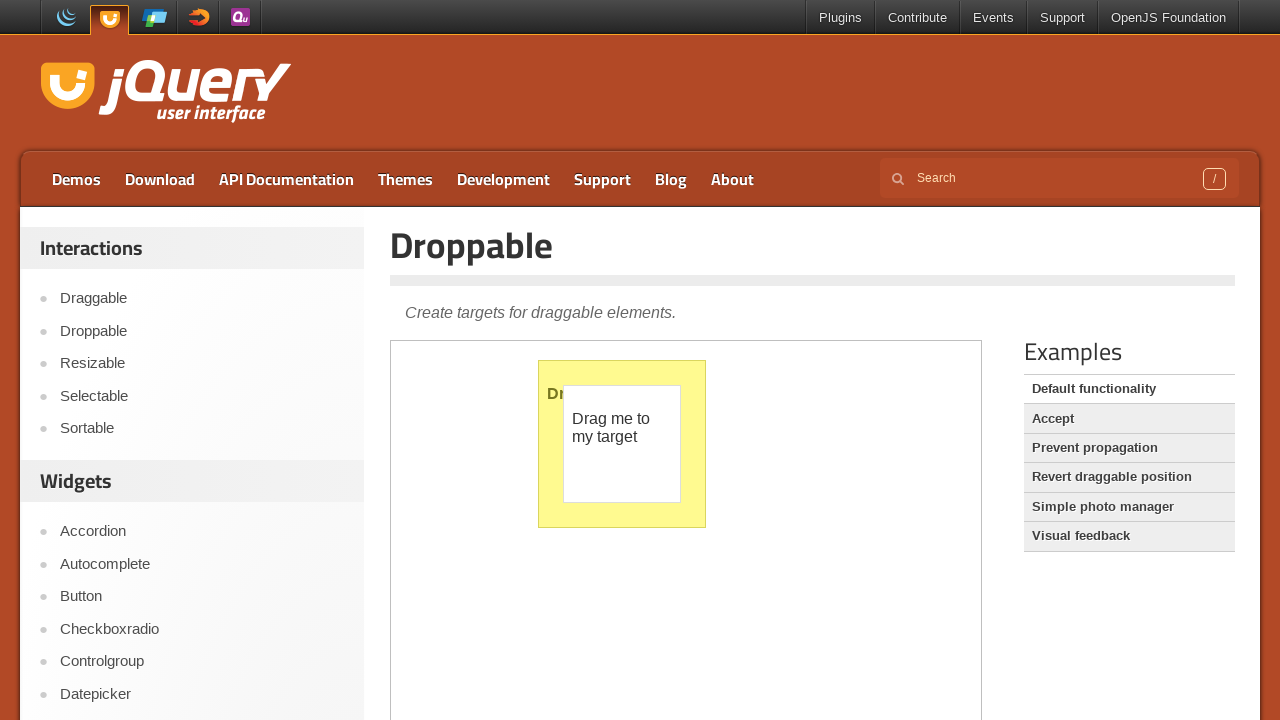

Verified drag and drop was successful - droppable element now displays 'Dropped!' text
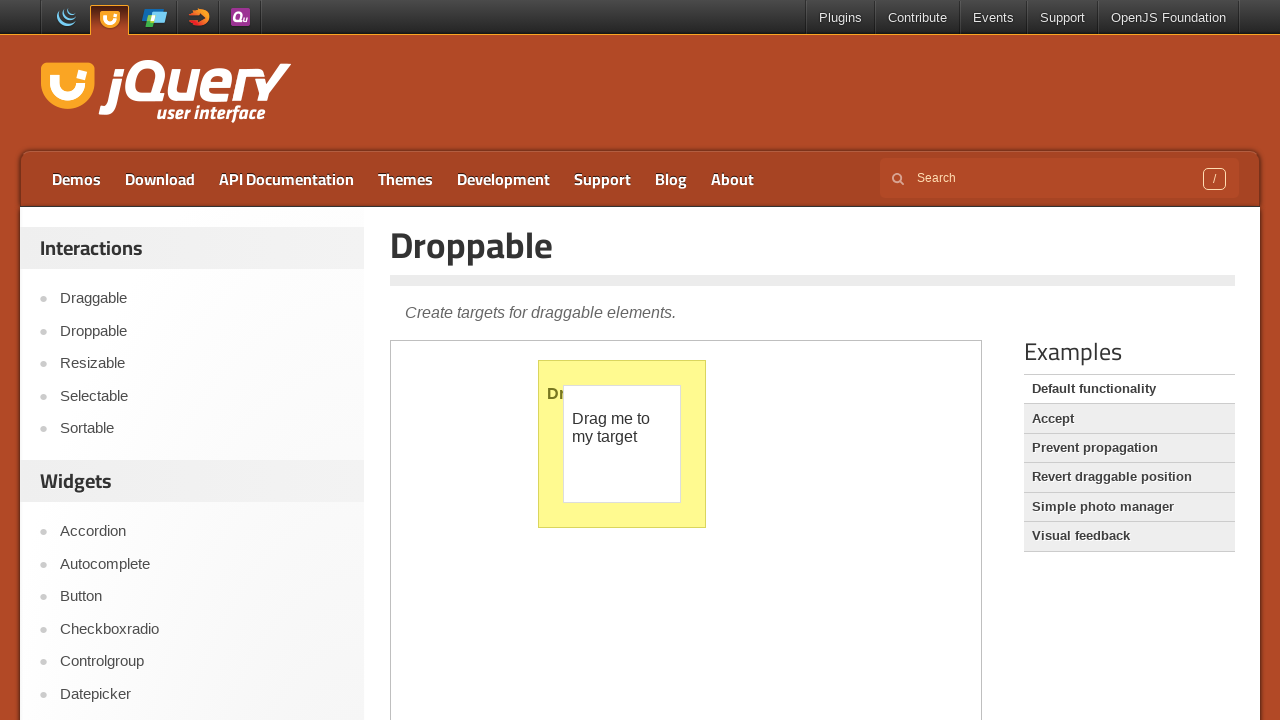

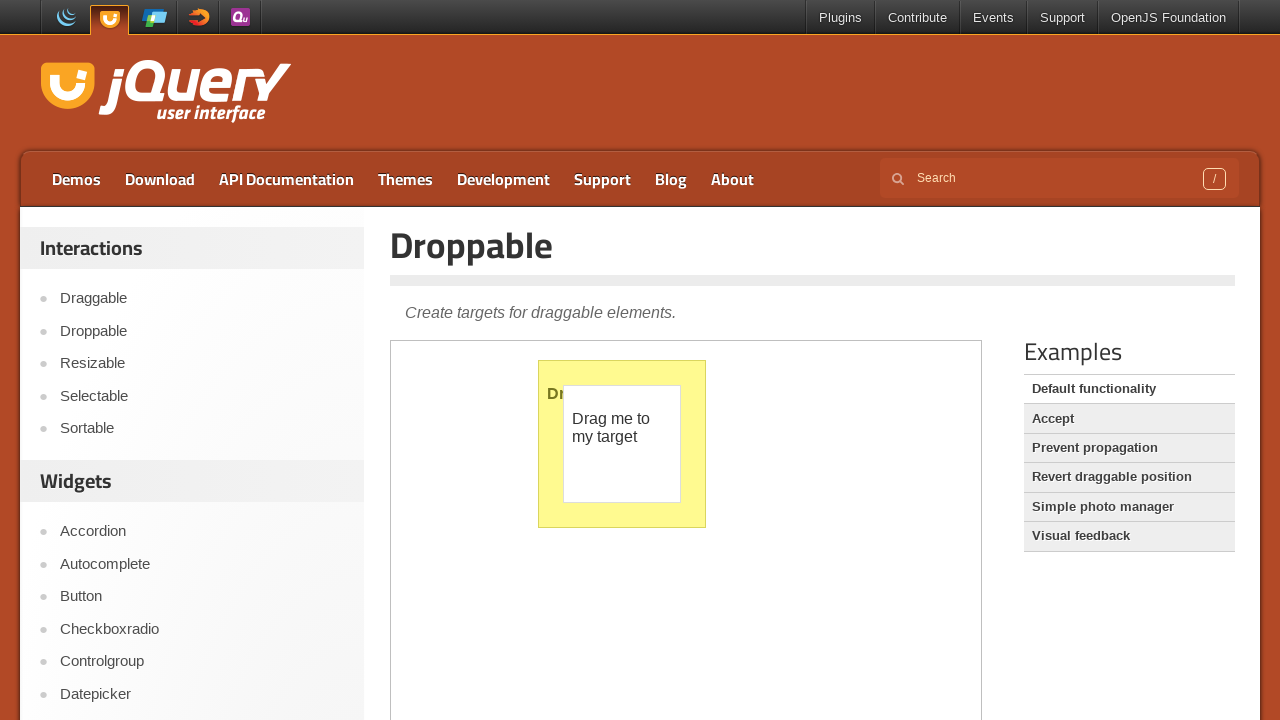